Navigates through multiple pages of Hacker News newest articles, loading up to 100 articles across several pages by clicking the "More" link to paginate through the content.

Starting URL: https://news.ycombinator.com/newest

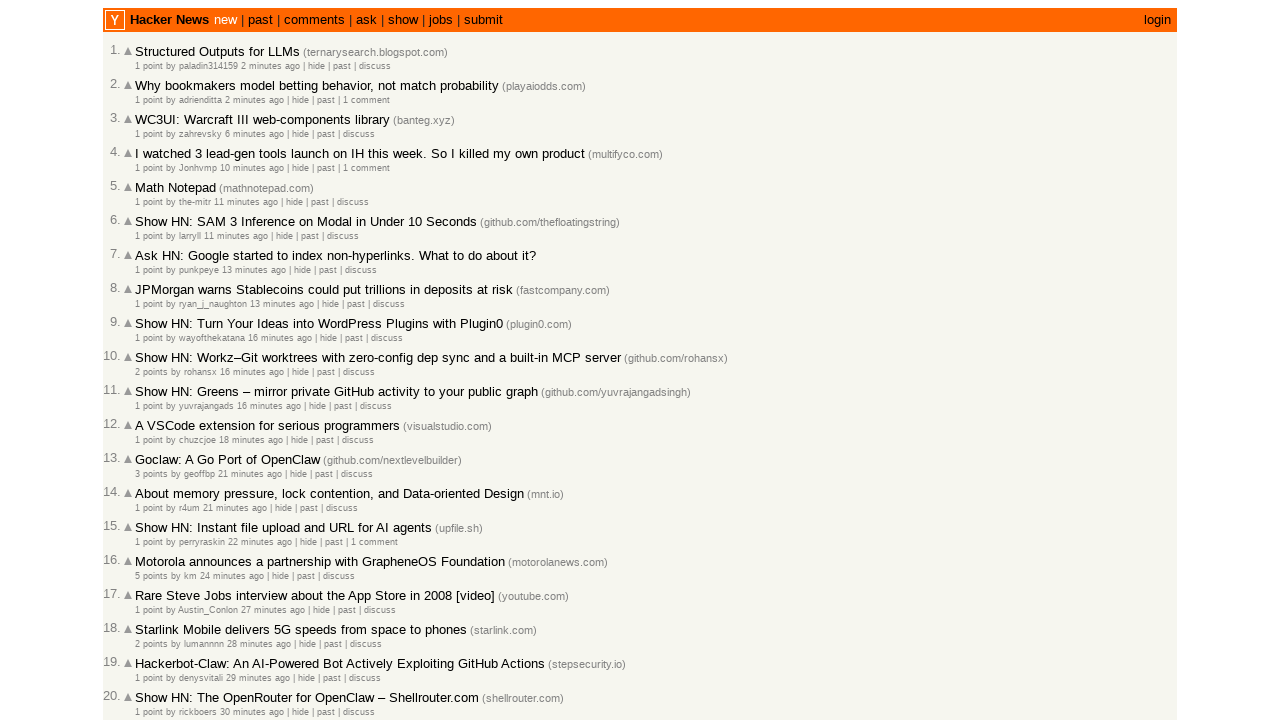

Waited for article elements to load on first page
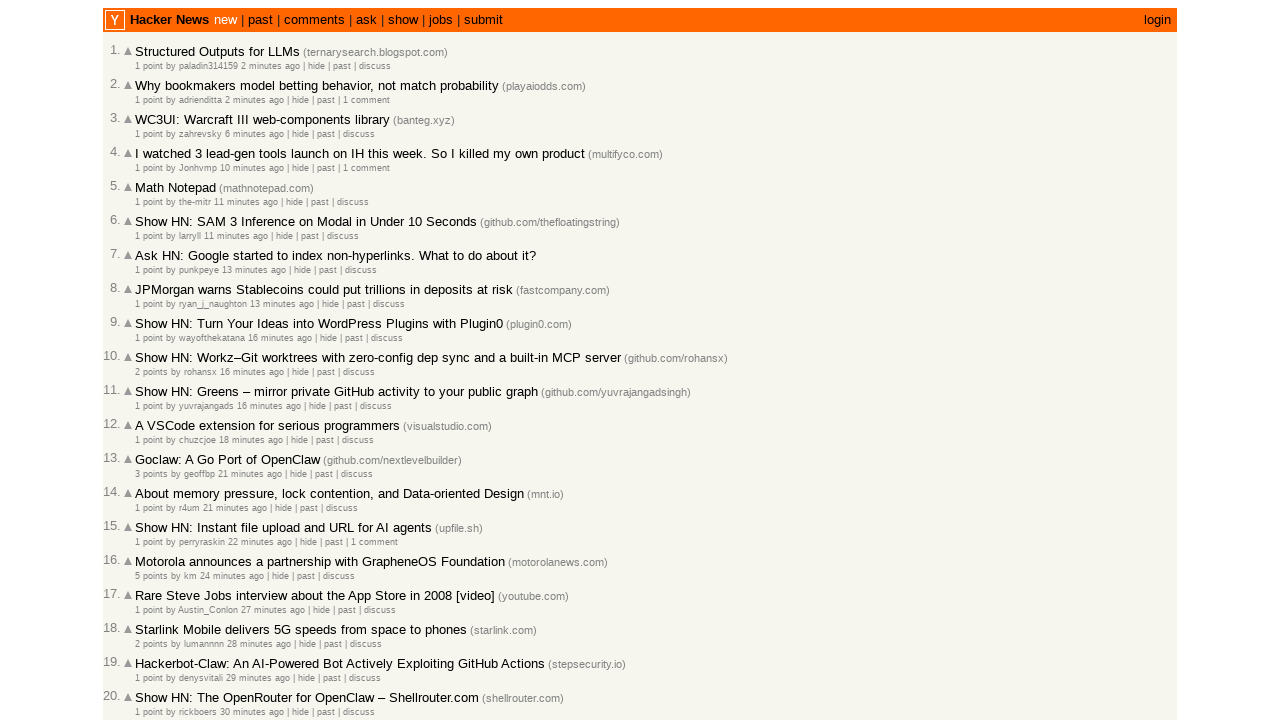

Counted 30 articles on first page
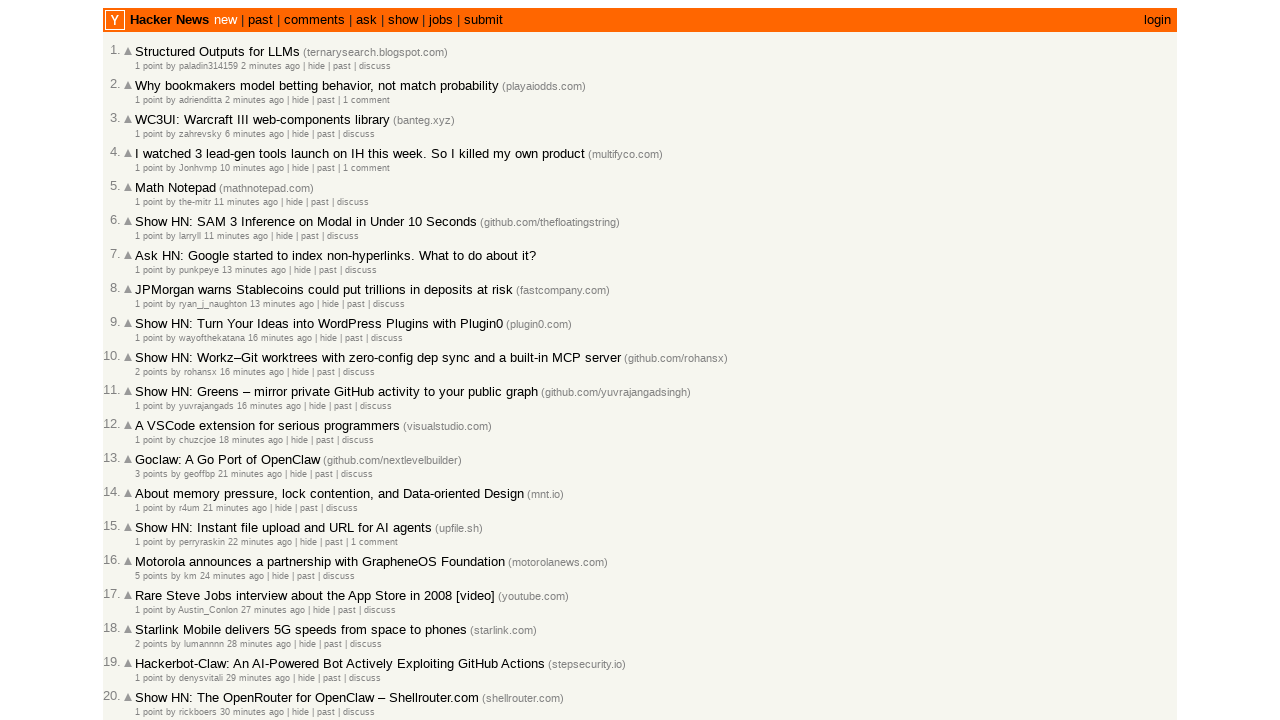

Clicked 'More' link to load next page (page 2)
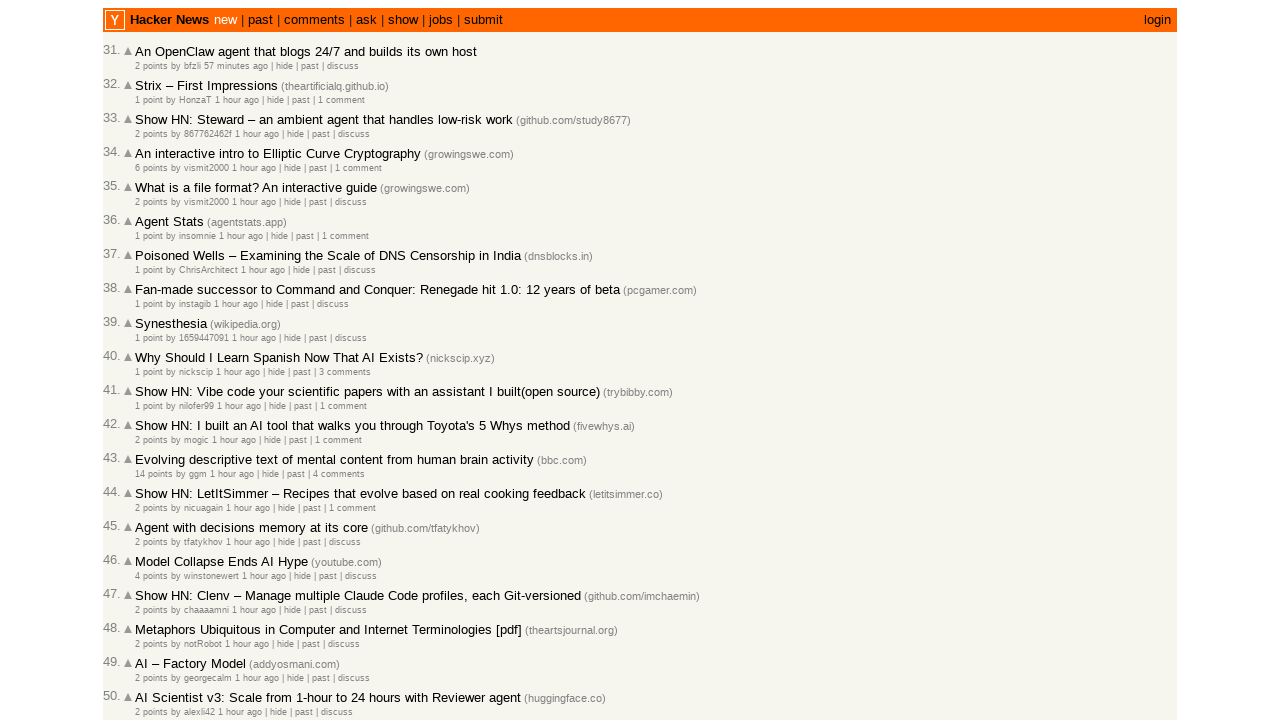

Waited for new articles to load on next page
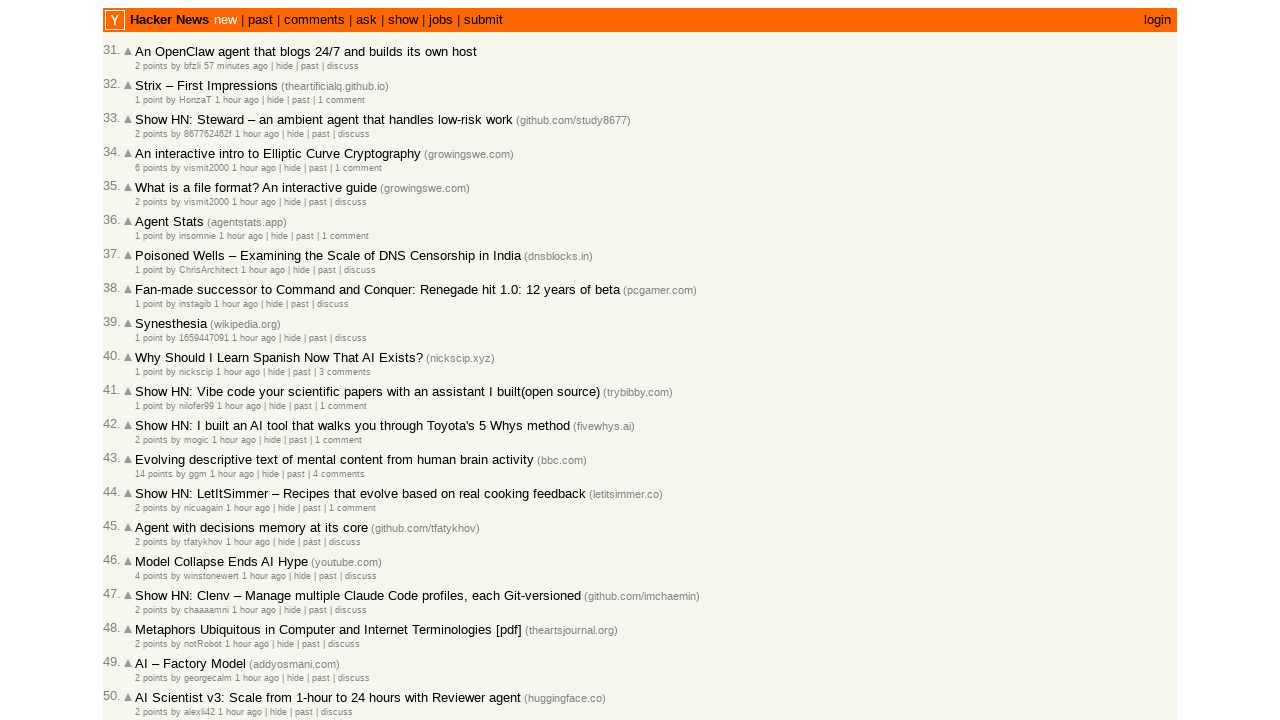

Counted 30 articles on current page, total: 60
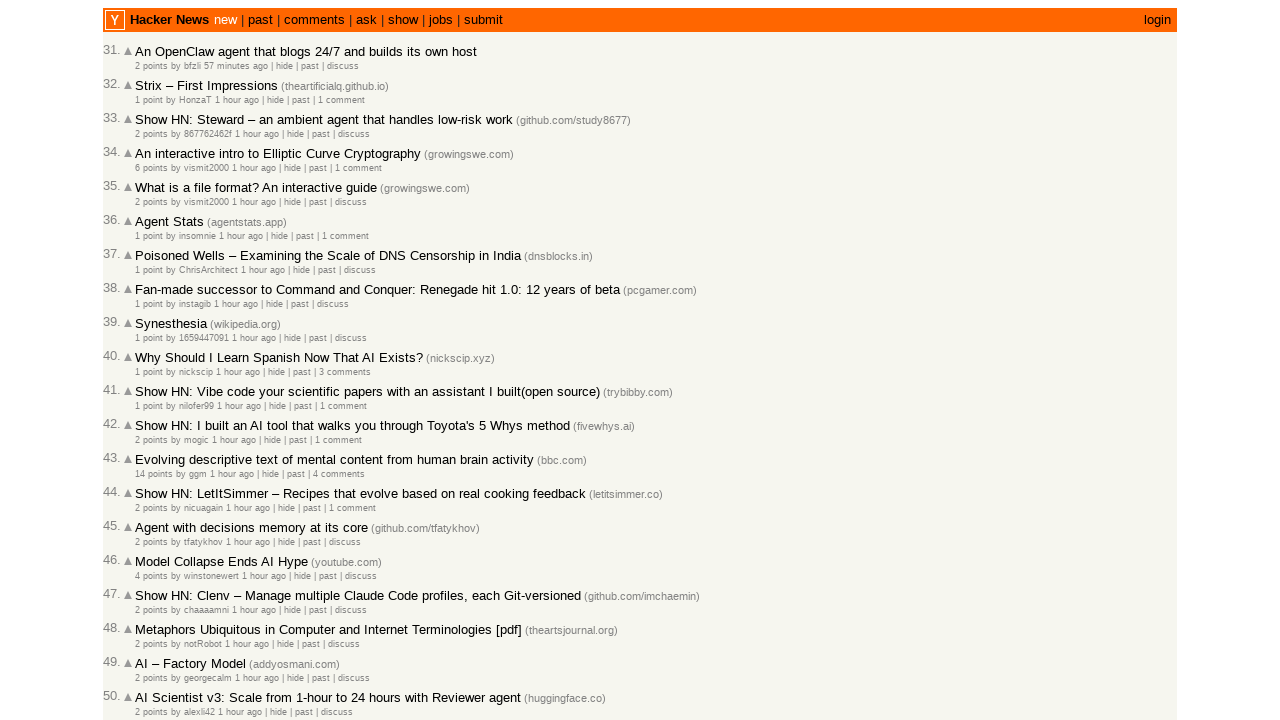

Clicked 'More' link to load next page (page 3)
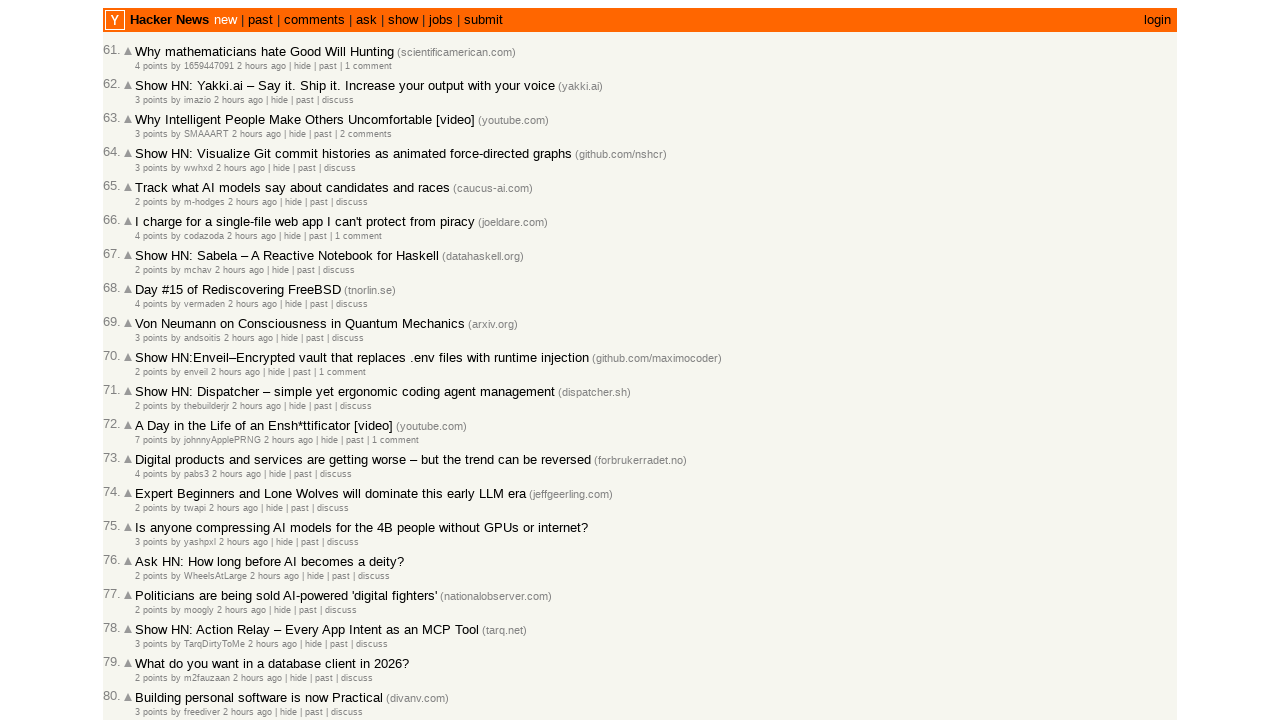

Waited for new articles to load on next page
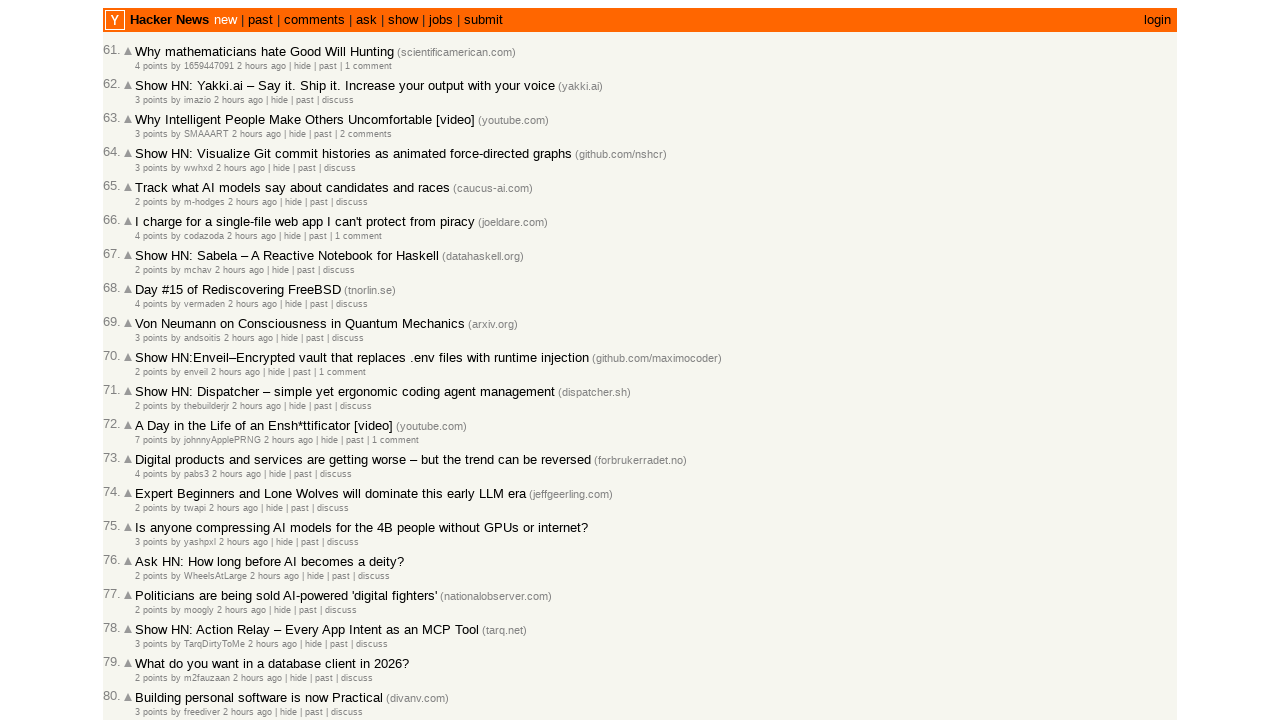

Counted 30 articles on current page, total: 90
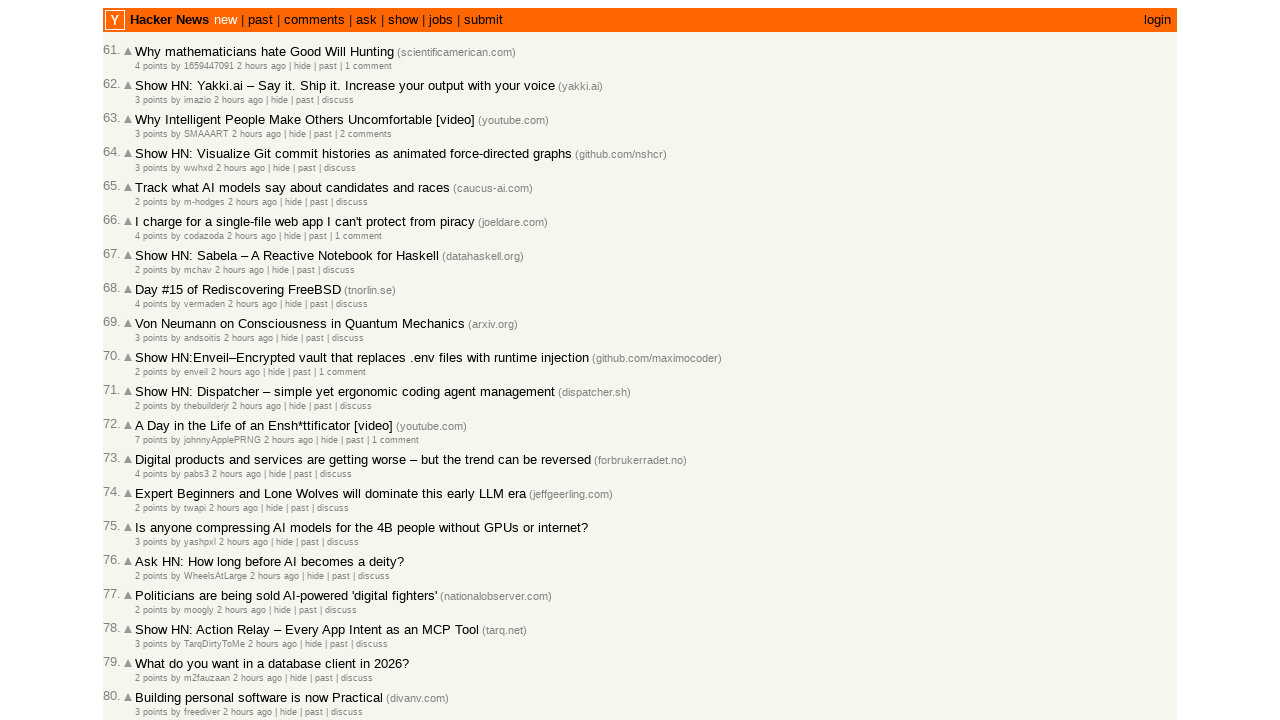

Clicked 'More' link to load next page (page 4)
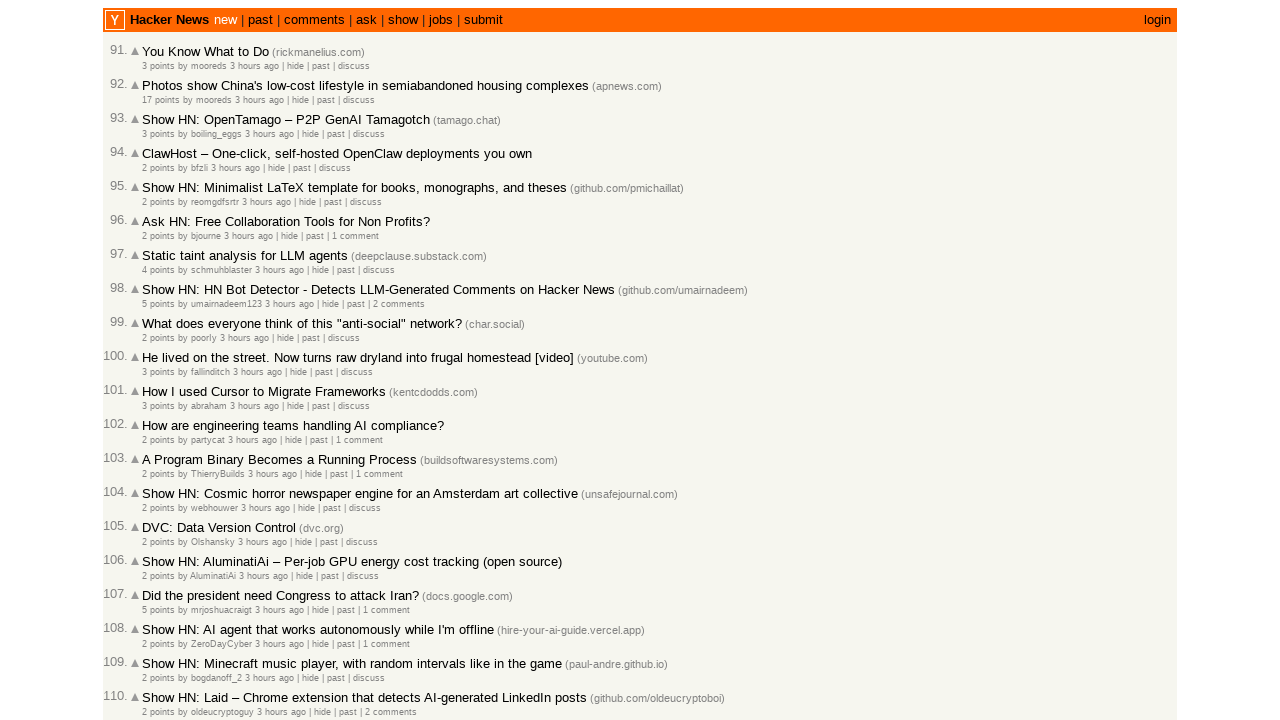

Waited for new articles to load on next page
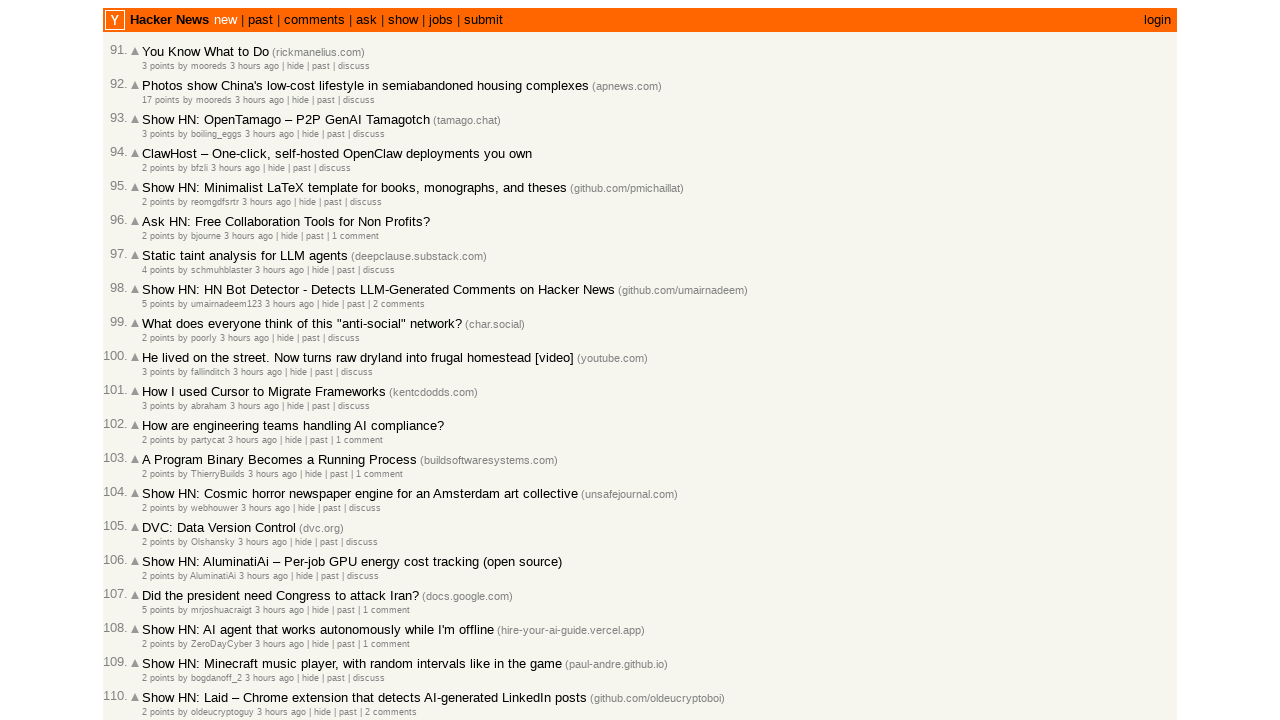

Counted 30 articles on current page, total: 120
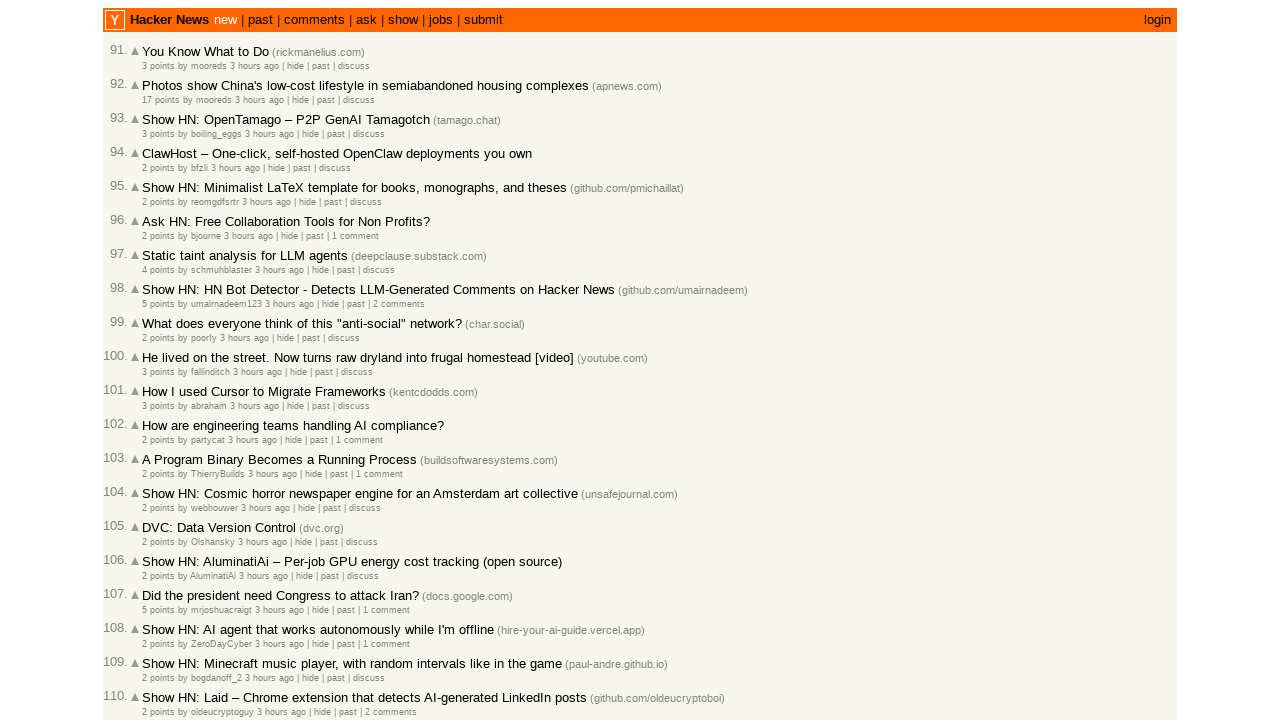

Verified article elements are visible
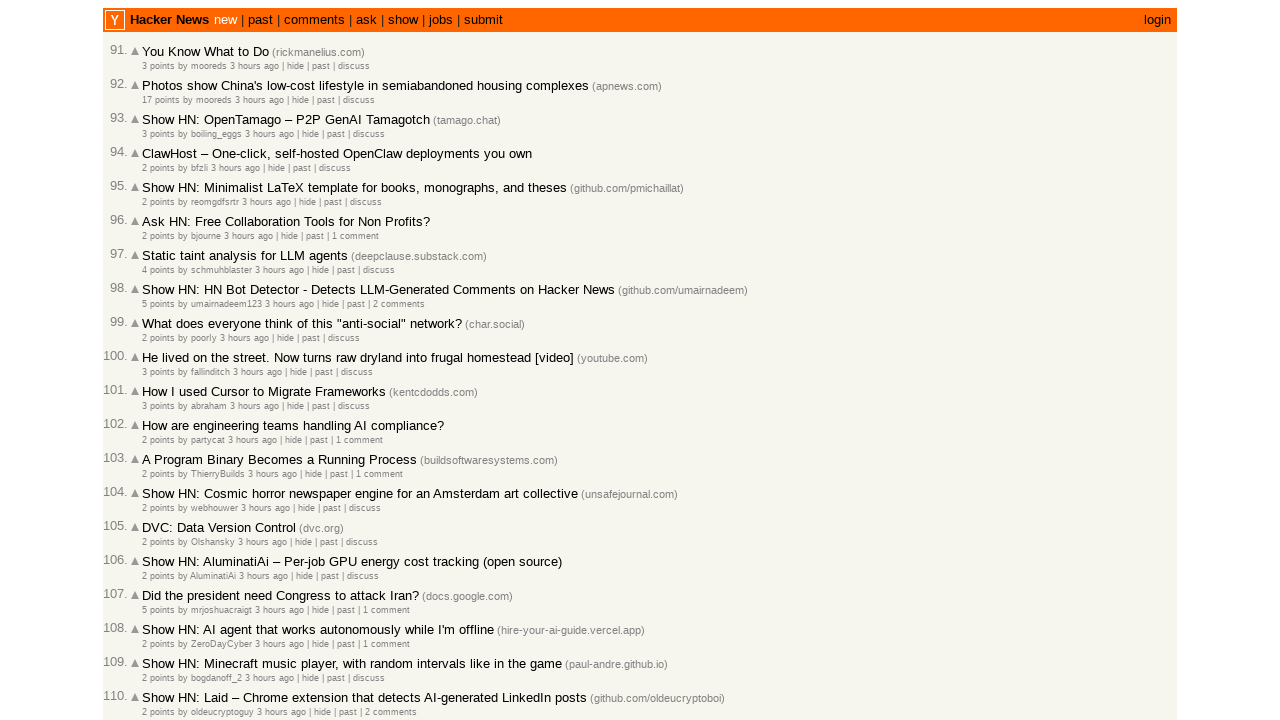

Verified timestamp elements are present
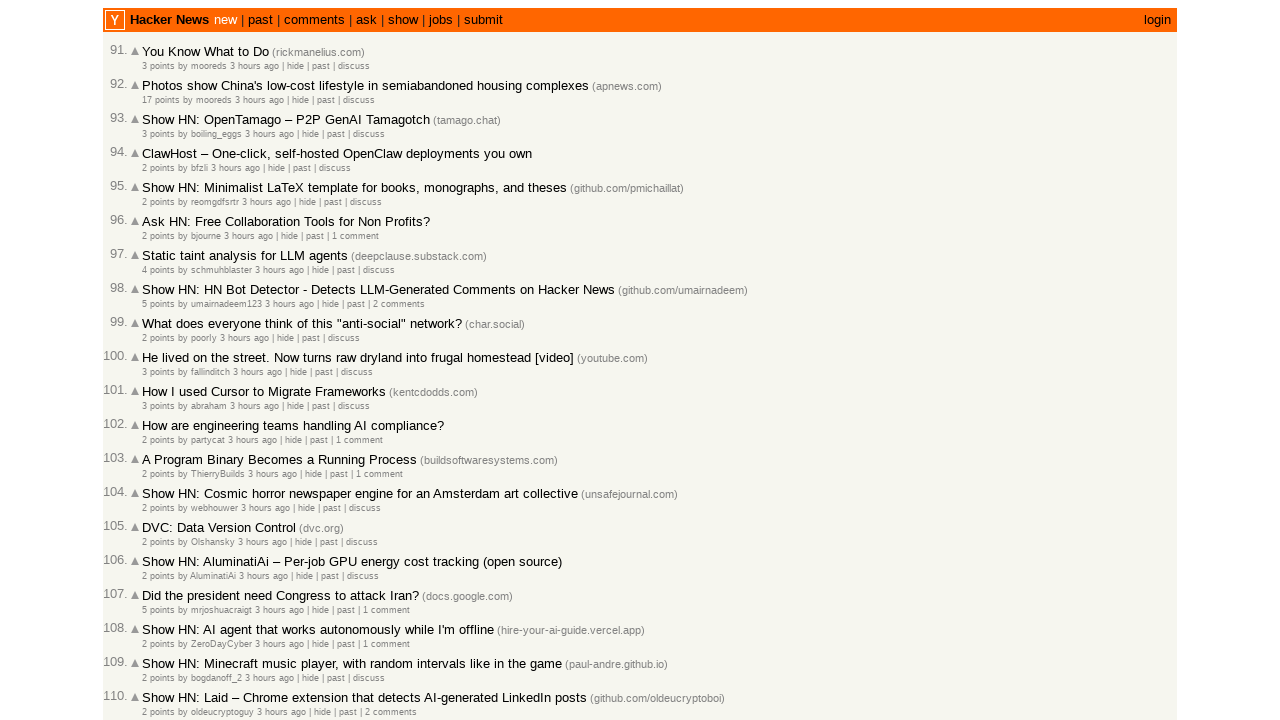

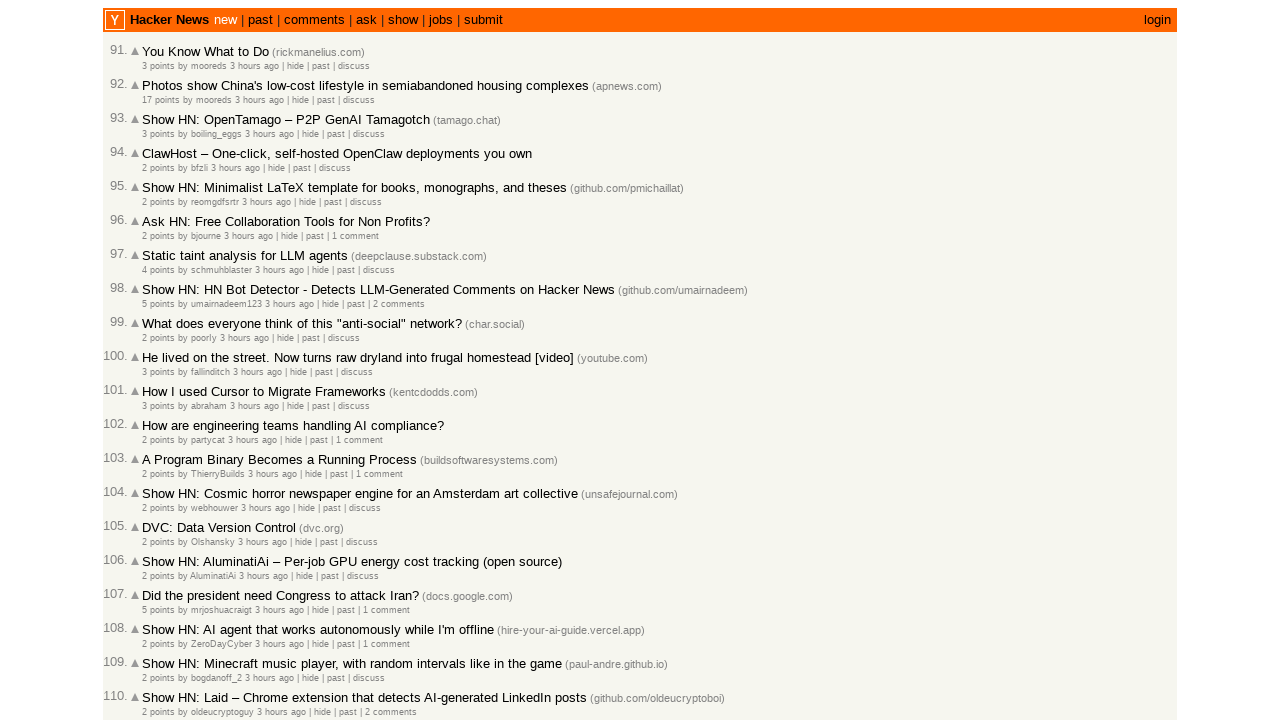